Tests navigation to the A/B Test page and verifies the page heading displays correctly

Starting URL: https://the-internet.herokuapp.com/

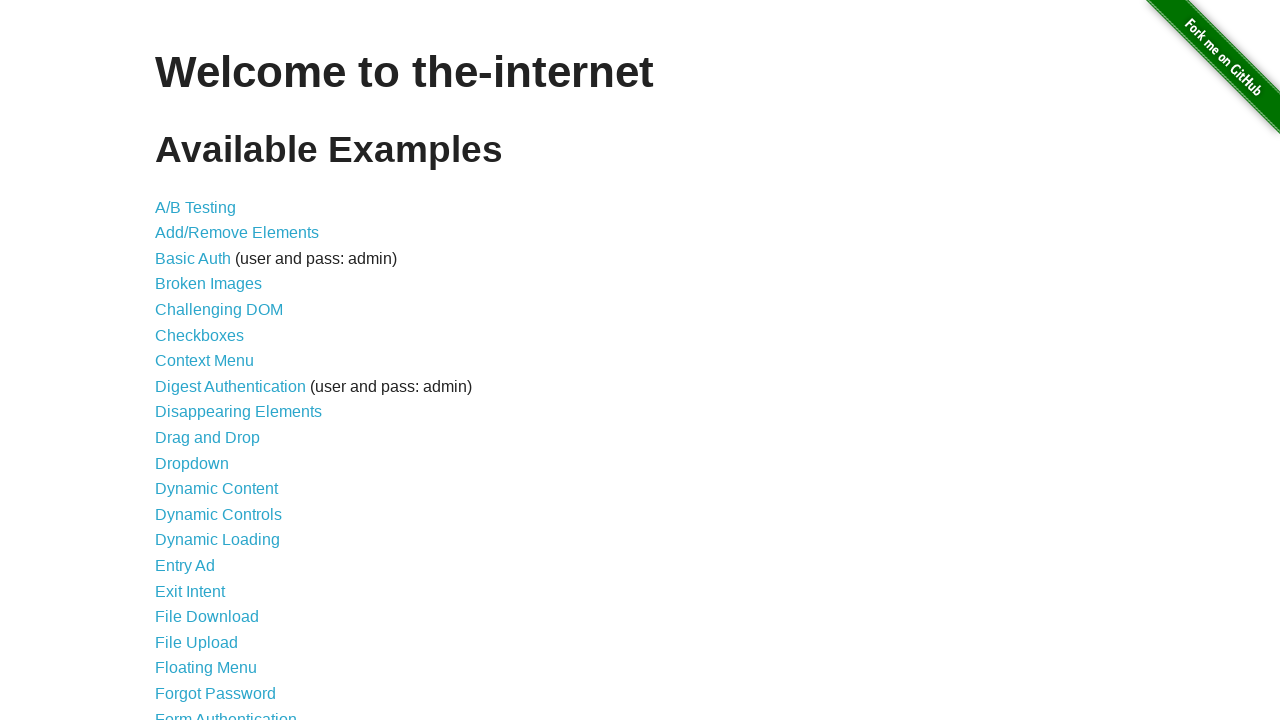

Clicked A/B Testing link at (196, 207) on a[href='/abtest']
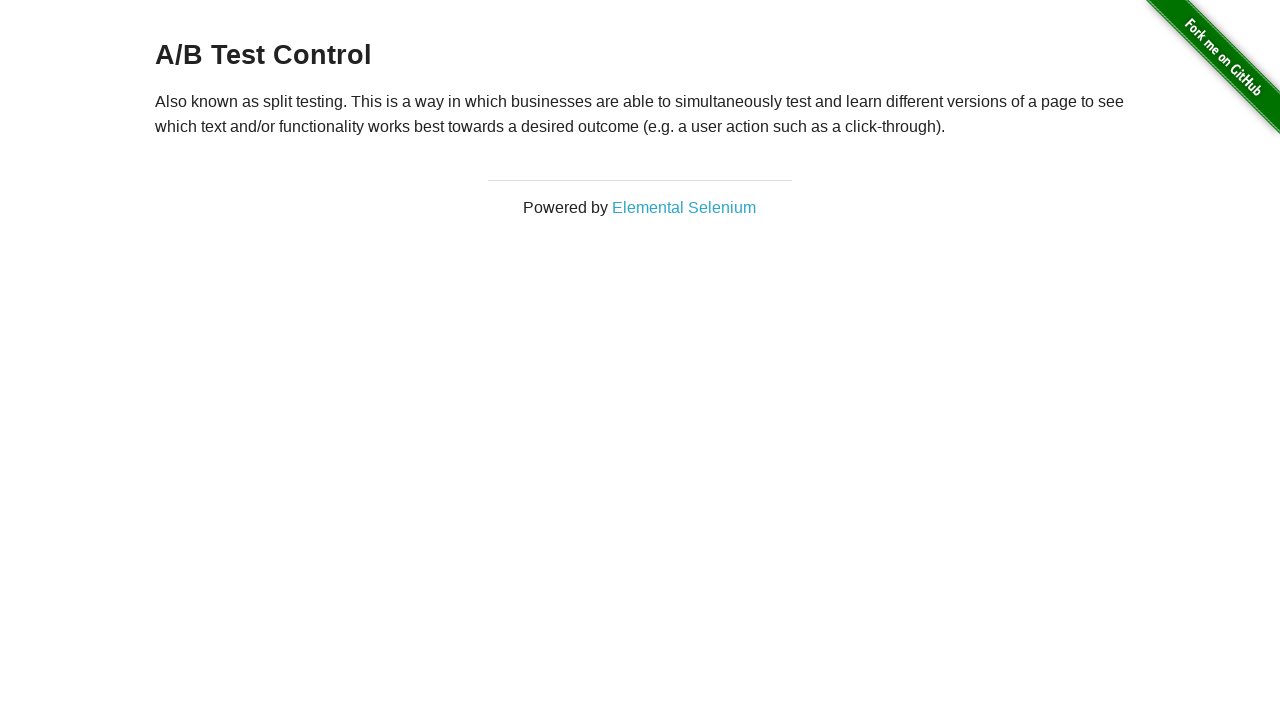

Located h3 heading element
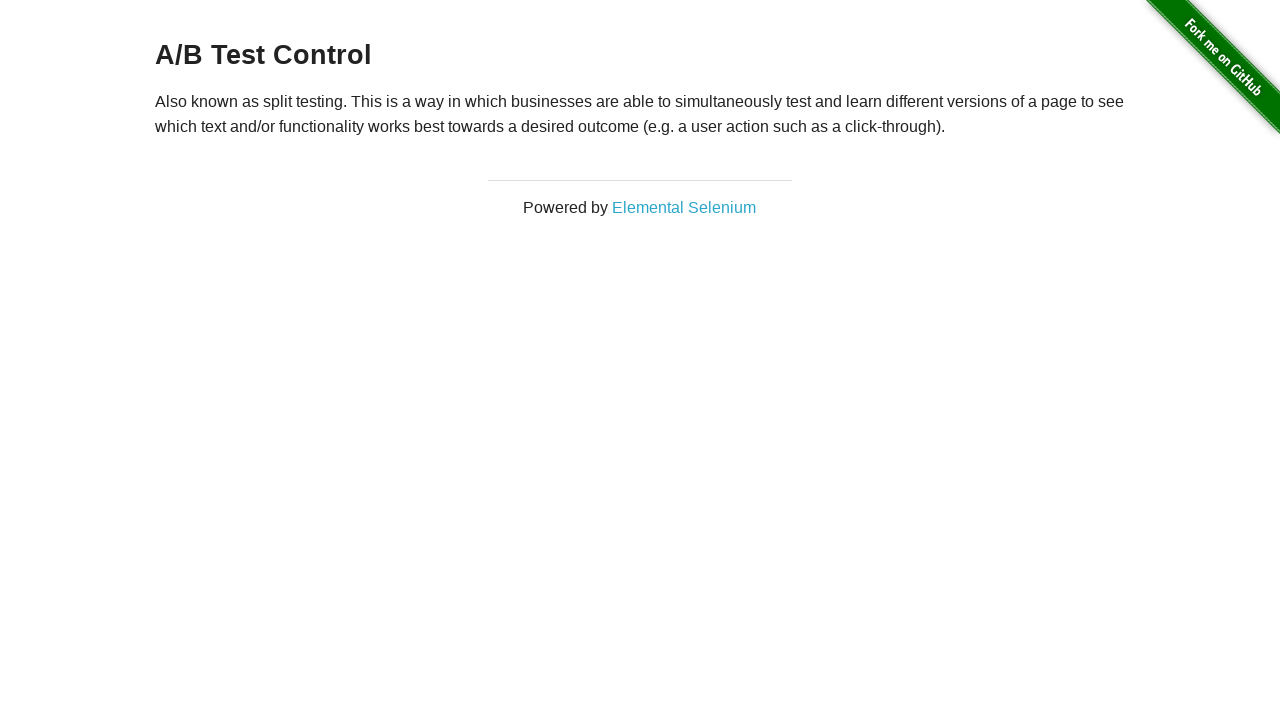

A/B Test page heading loaded and is visible
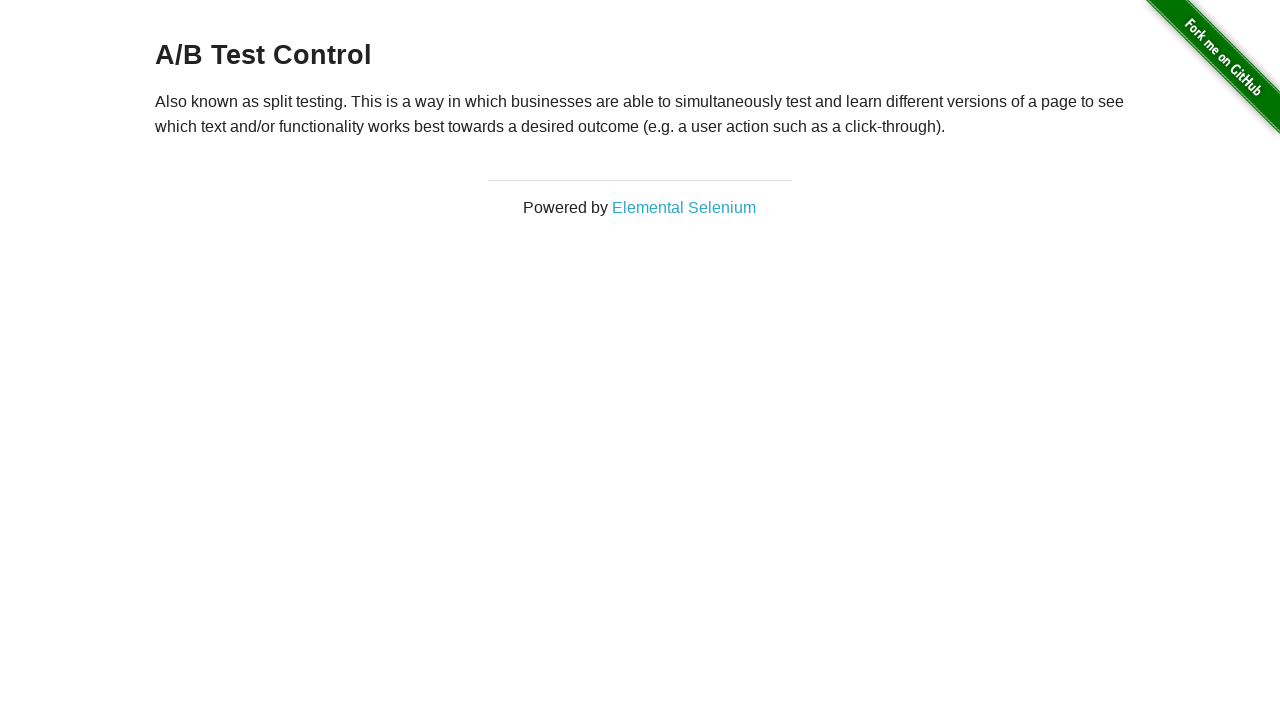

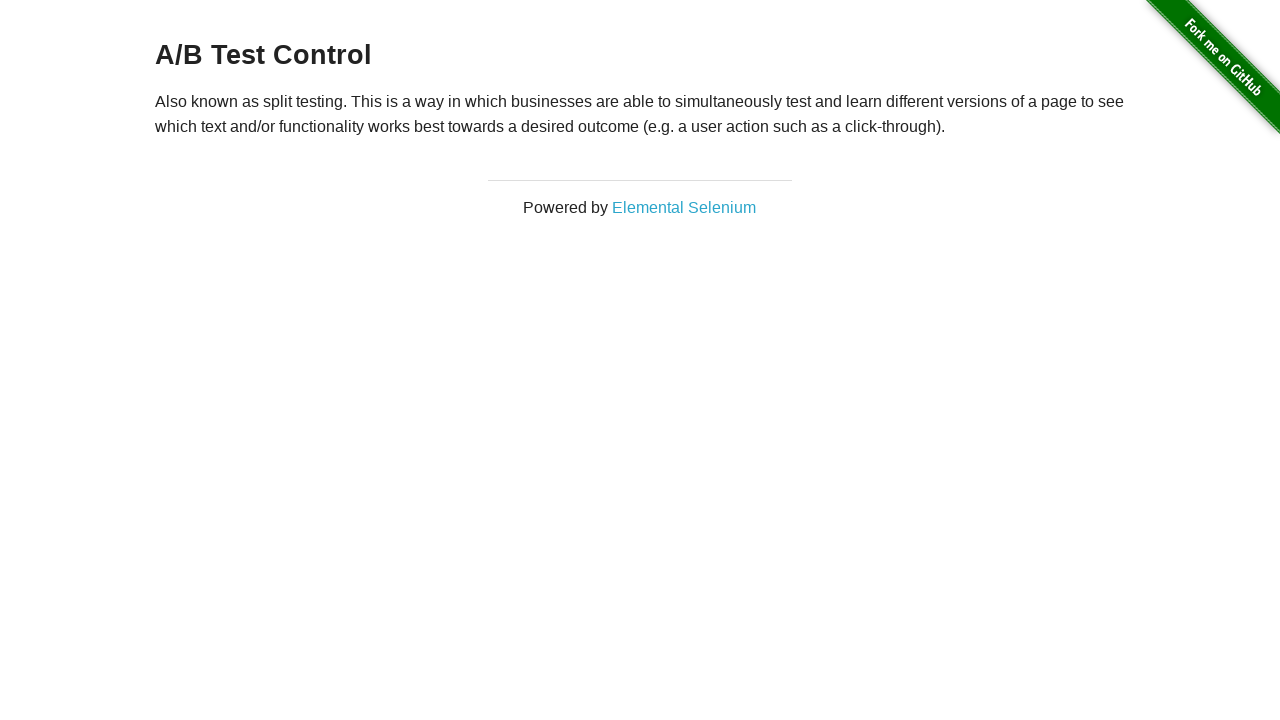